Tests the Privacy Policy and Terms of Service footer links by clicking them, verifying they open in new tabs, and checking the content on the new tabs

Starting URL: https://crio-qkart-frontend-qa.vercel.app/

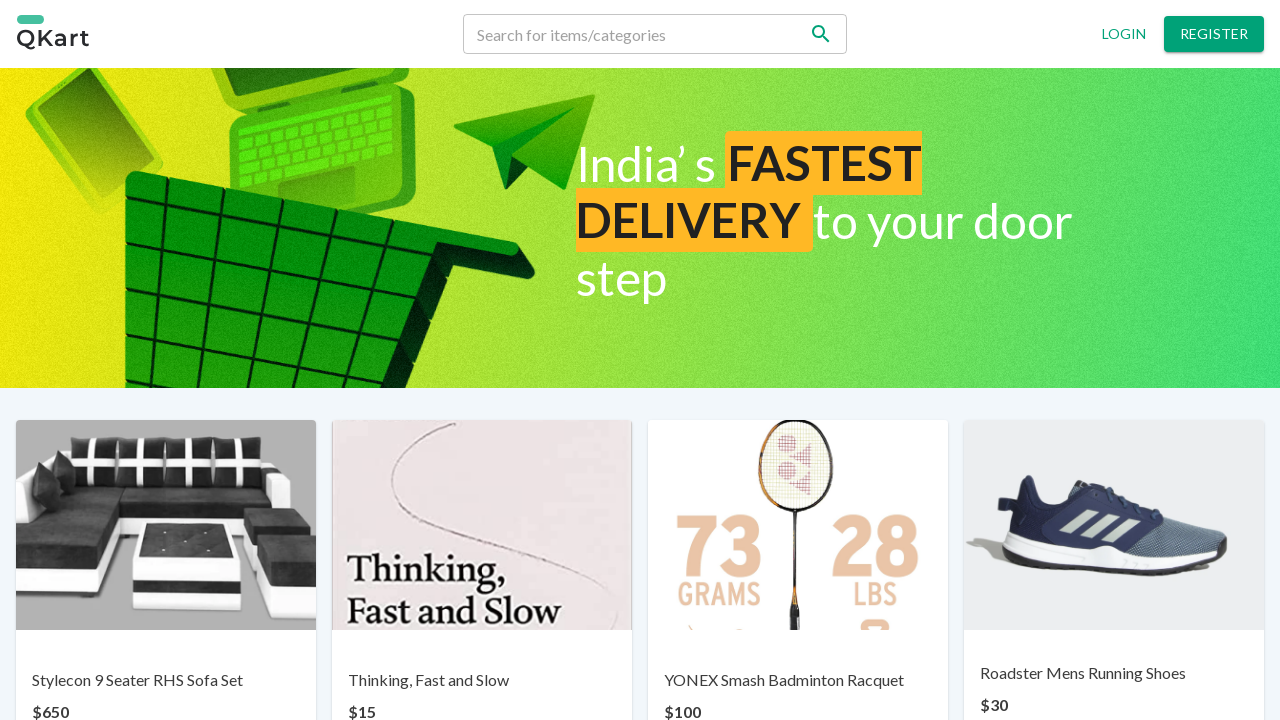

Waited for page to load with networkidle state
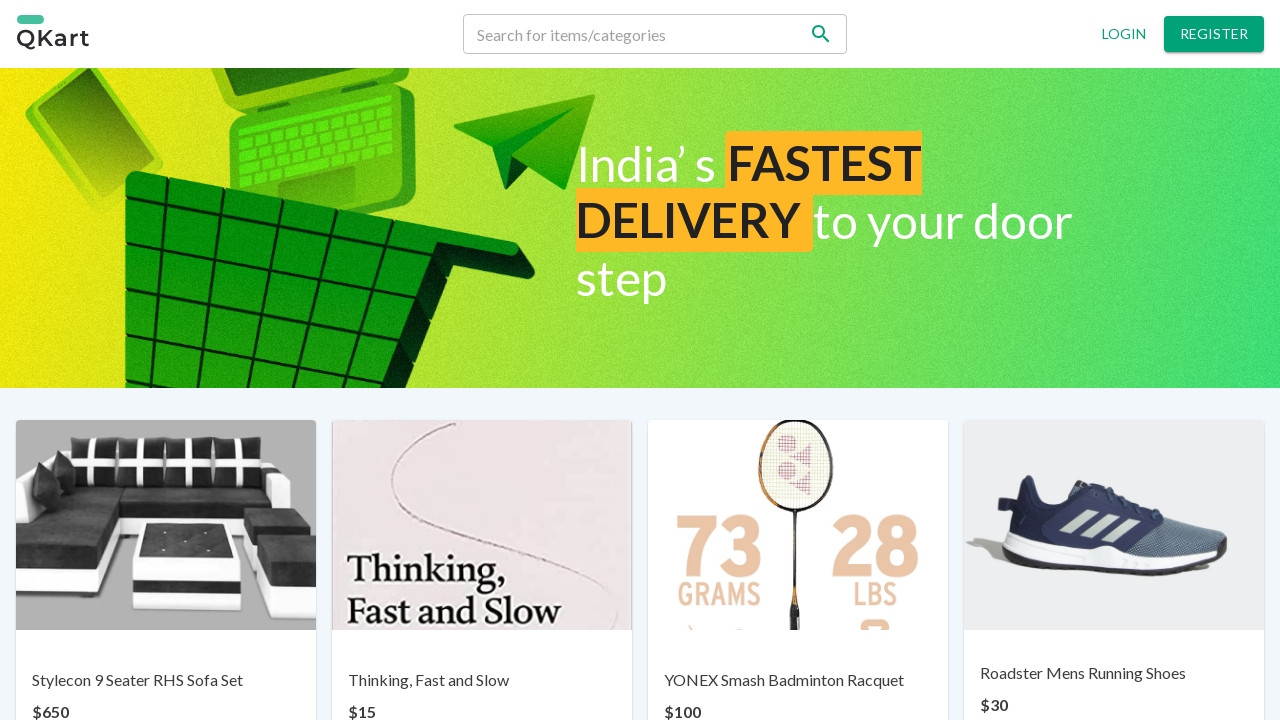

Stored initial URL: https://crio-qkart-frontend-qa.vercel.app/
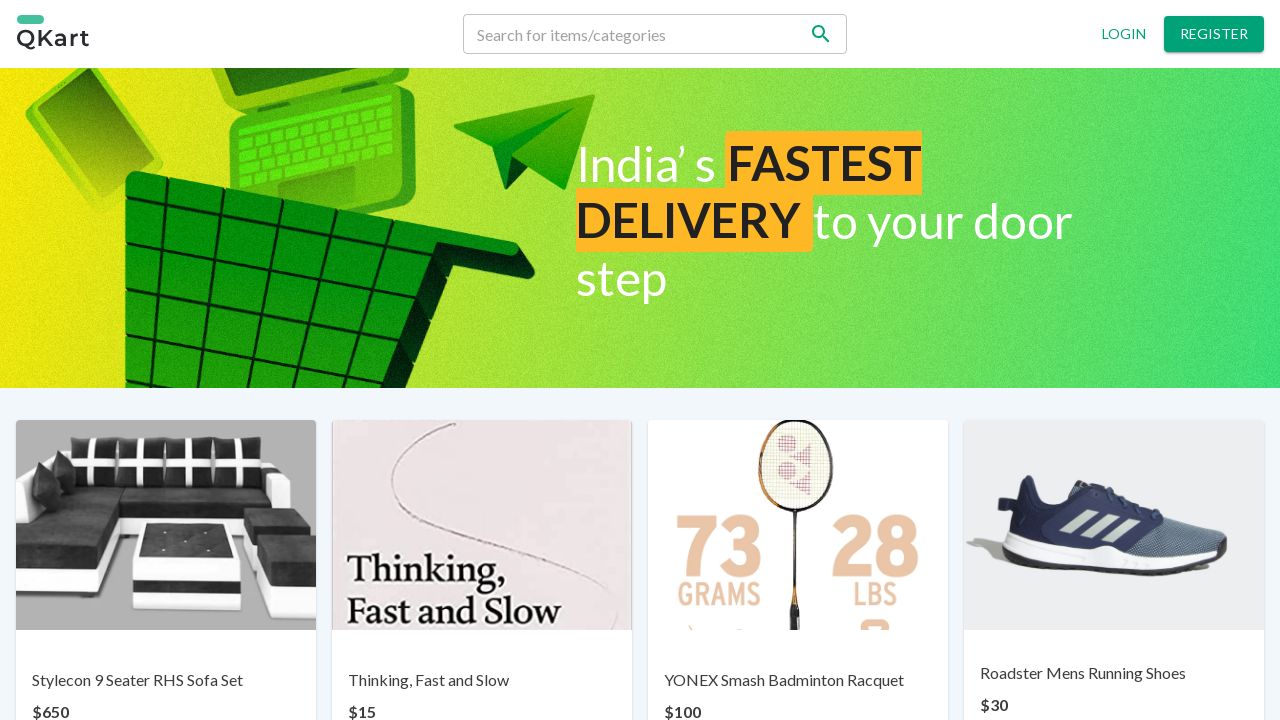

Clicked Privacy Policy link at (486, 667) on text=Privacy policy
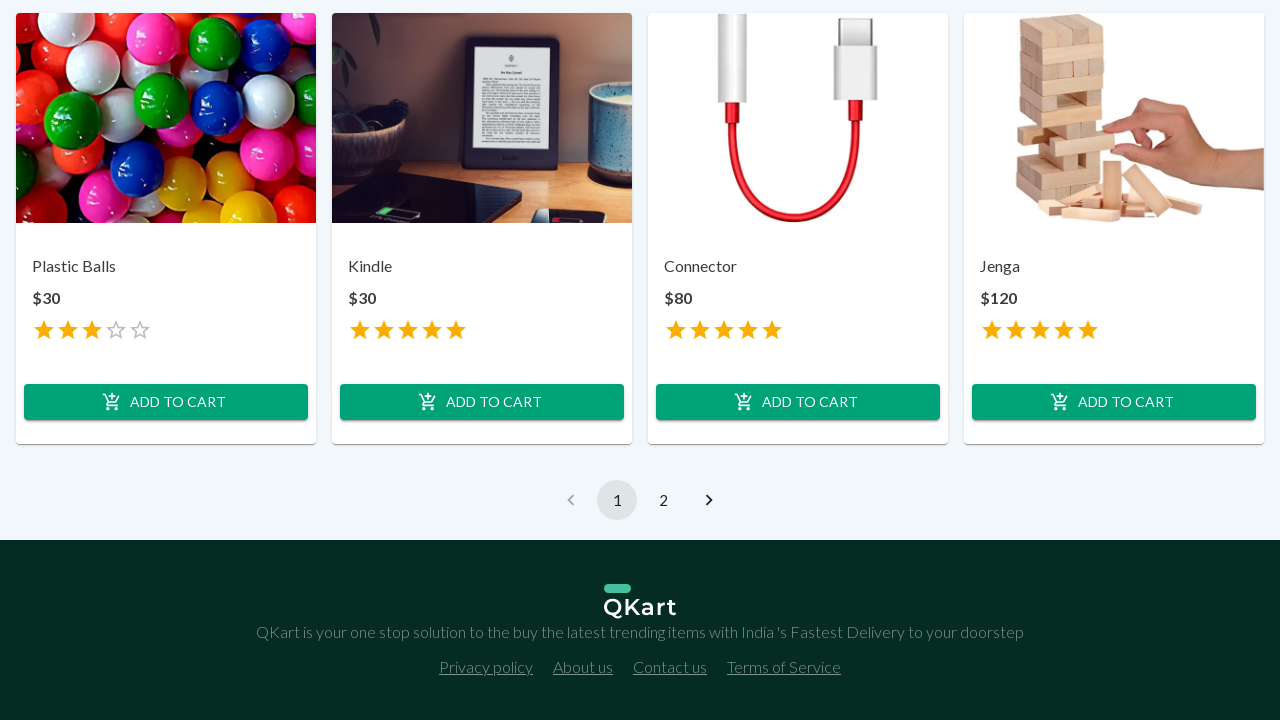

Privacy Policy opened in new tab
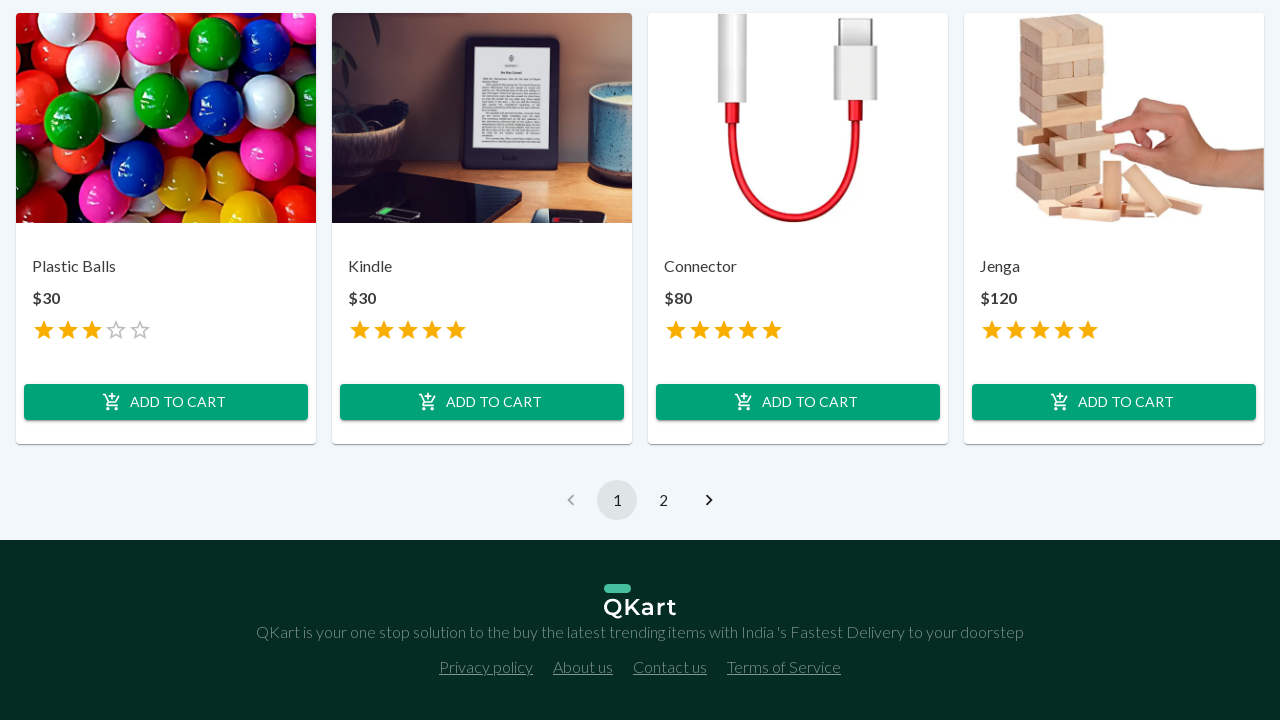

Verified main tab URL remained unchanged
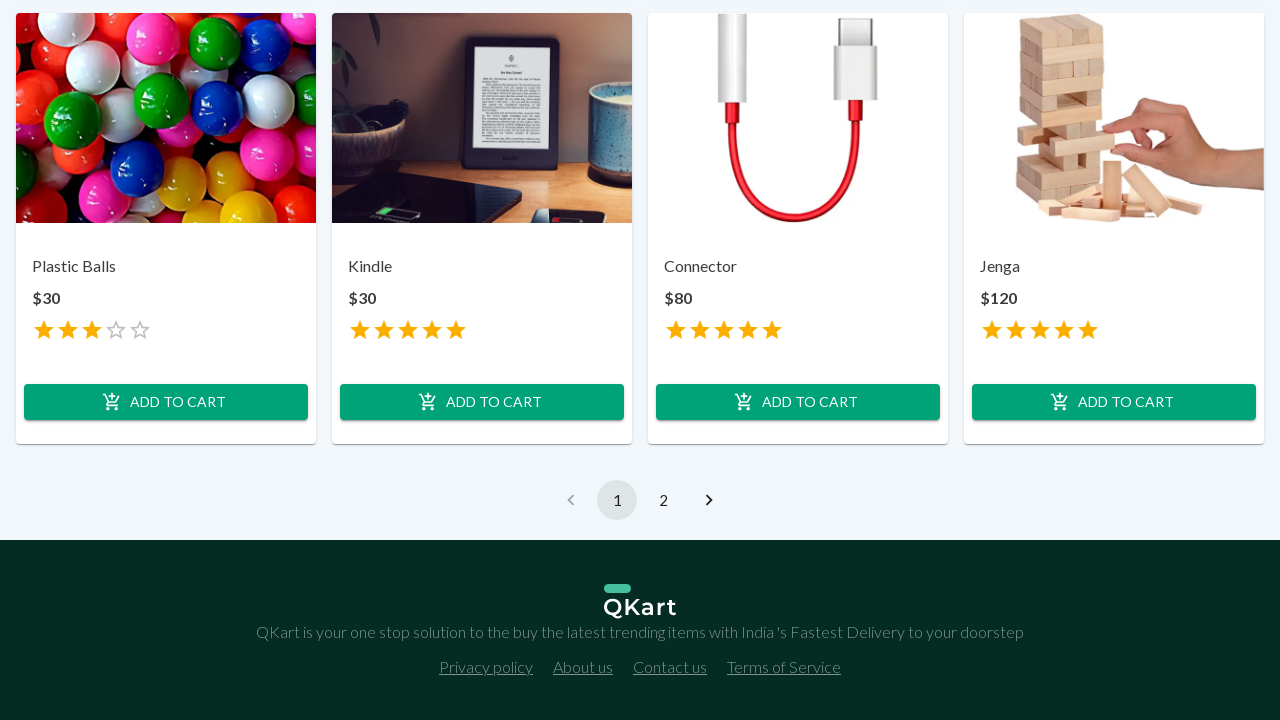

Privacy Policy tab finished loading
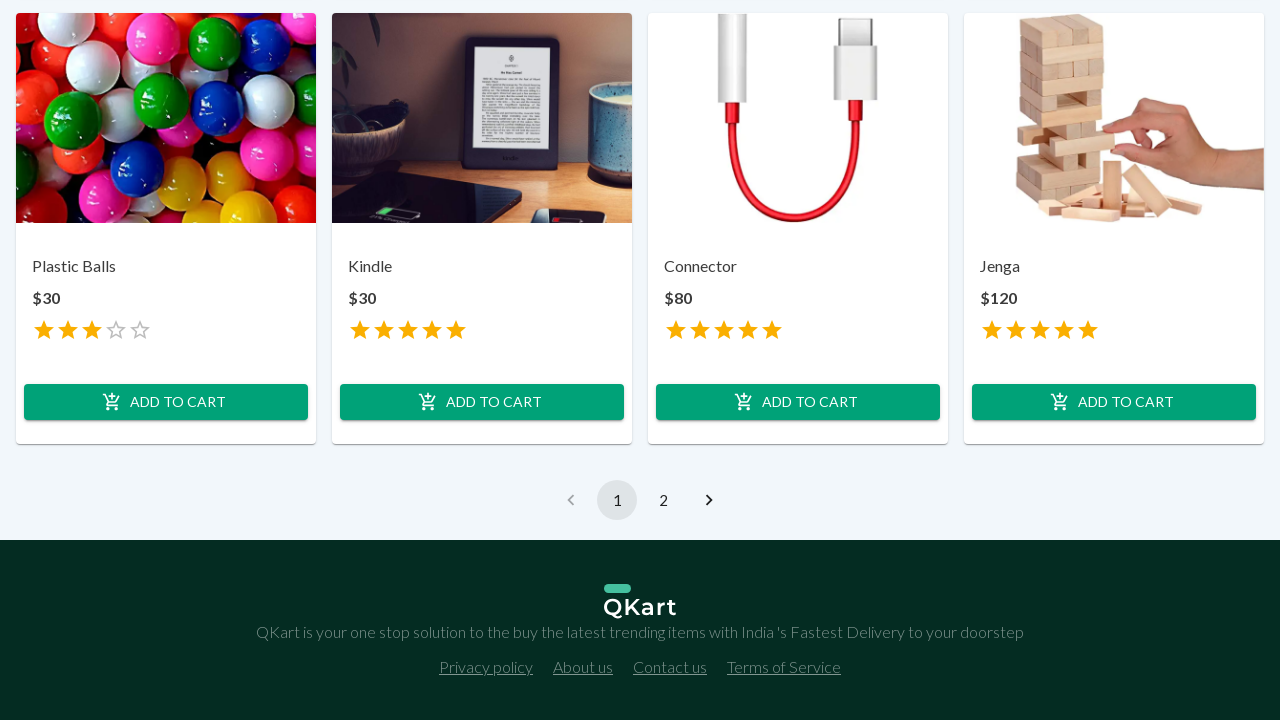

Verified Privacy Policy heading is present on new tab
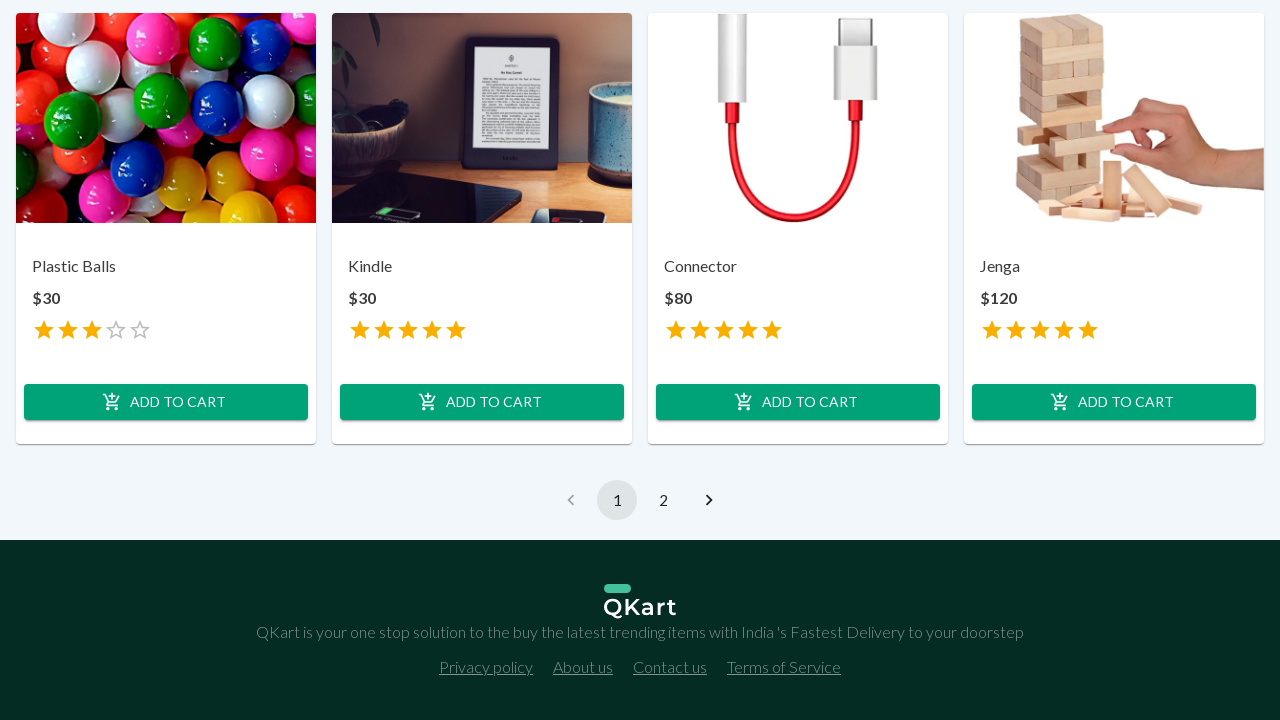

Closed Privacy Policy tab
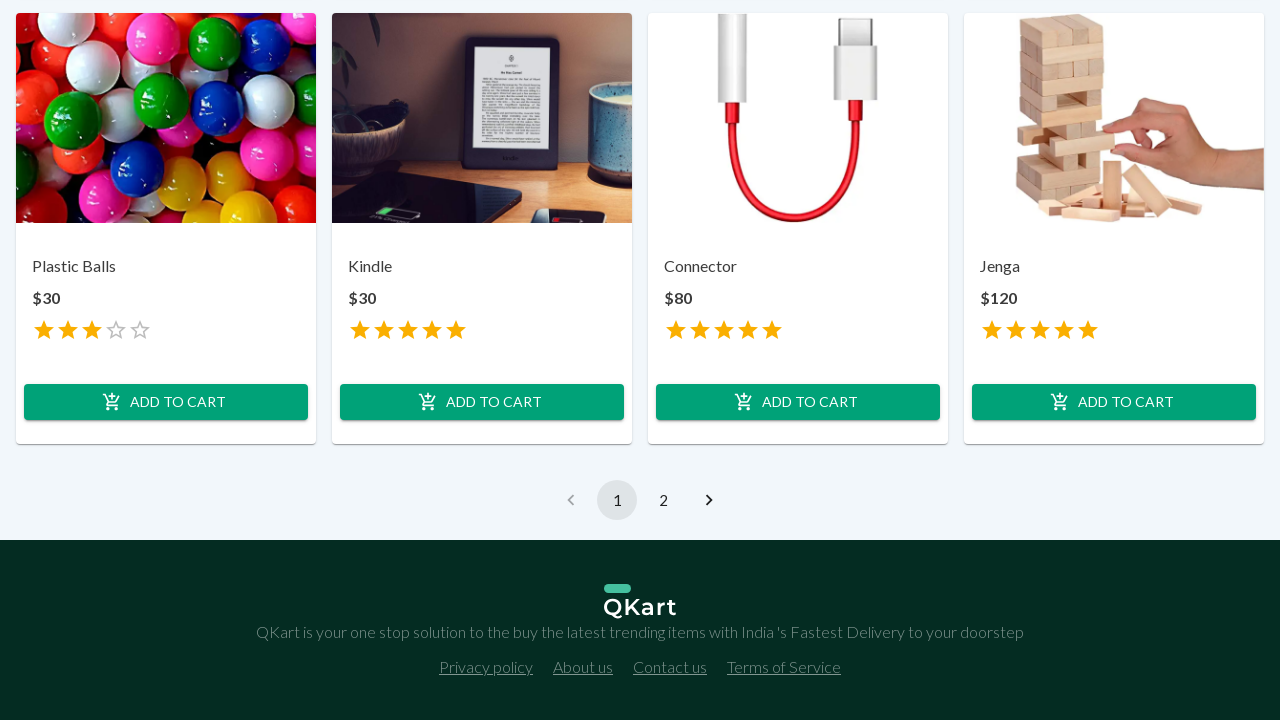

Clicked Terms of Service link at (784, 667) on text=Terms of Service
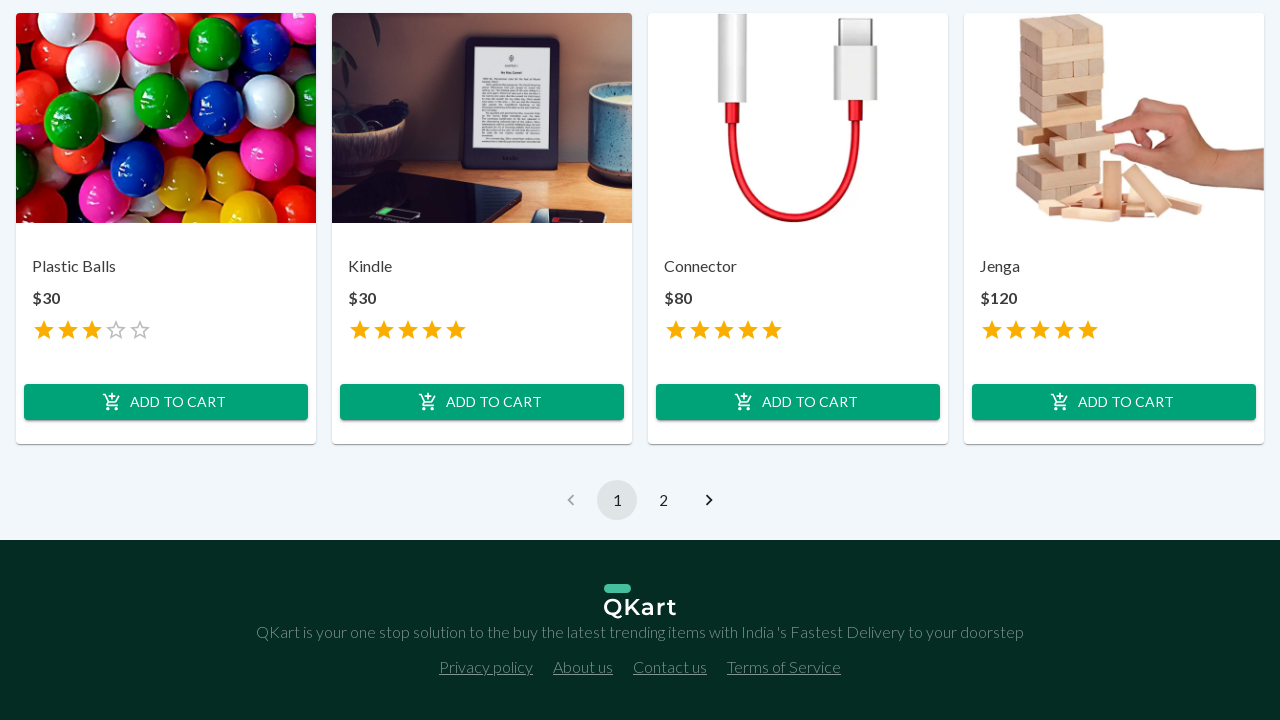

Terms of Service opened in new tab
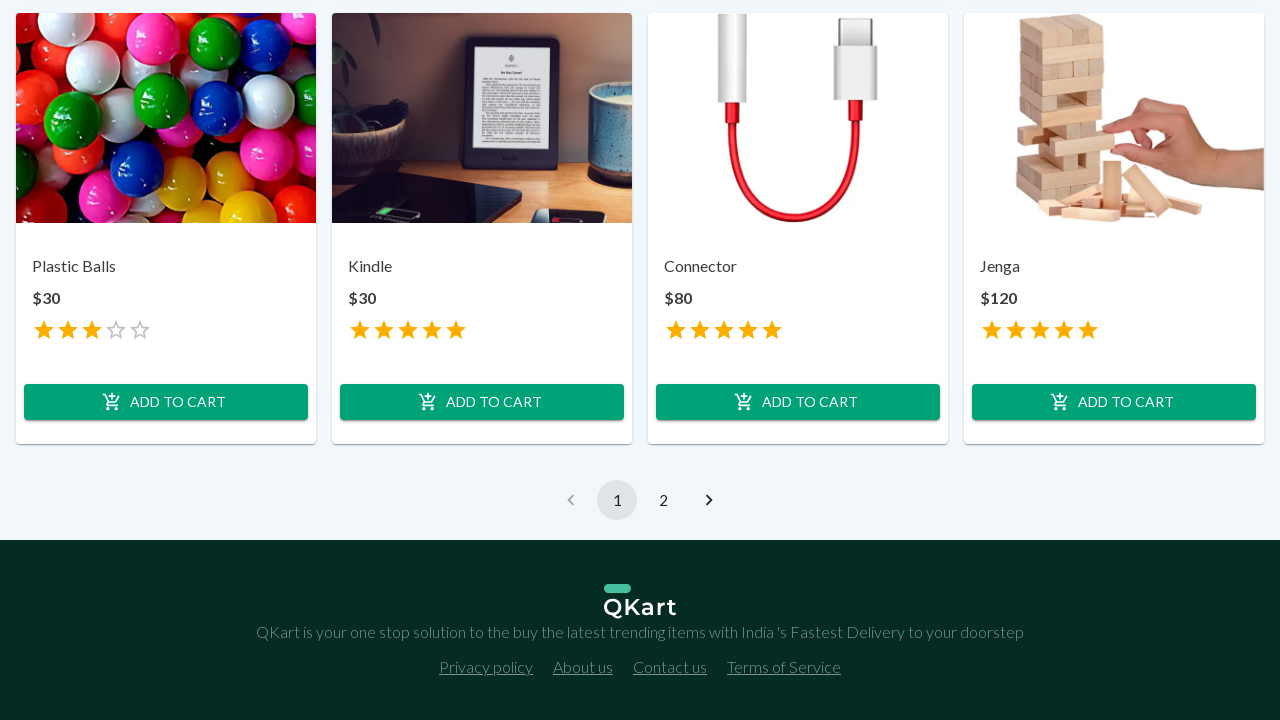

Verified main tab URL remained unchanged after Terms of Service click
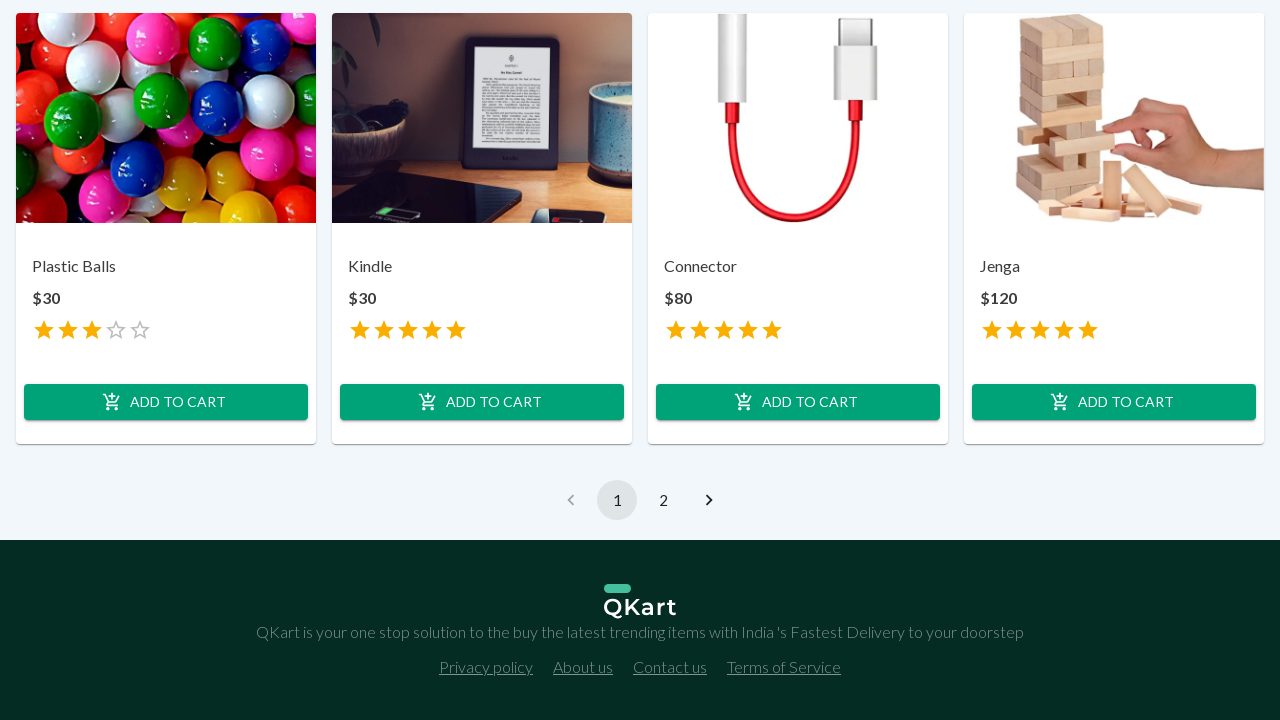

Terms of Service tab finished loading
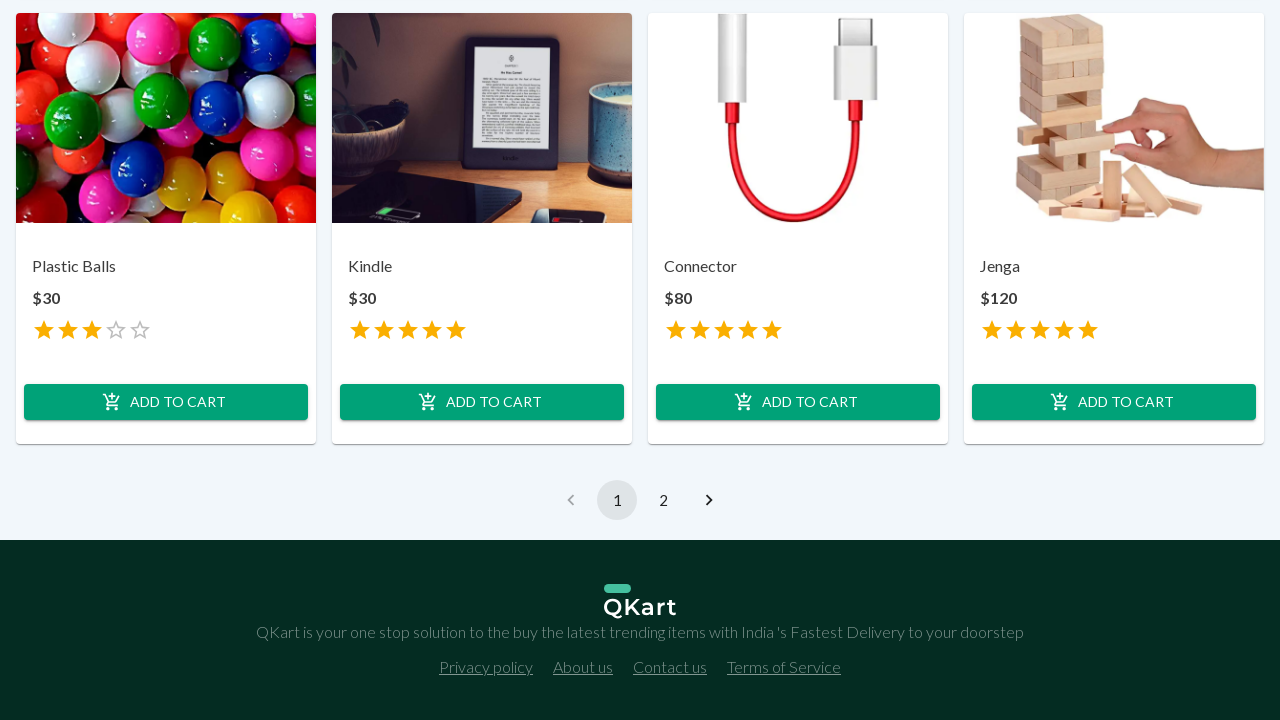

Verified Terms of Service heading is present on new tab
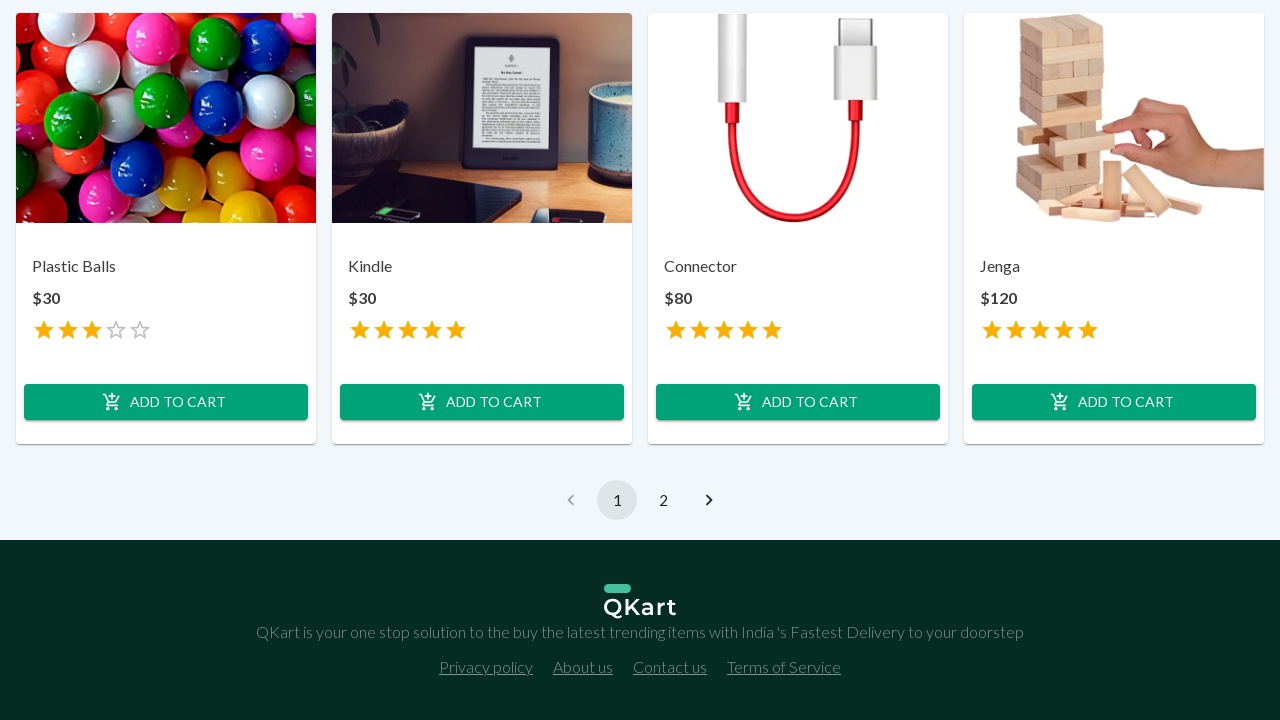

Closed Terms of Service tab
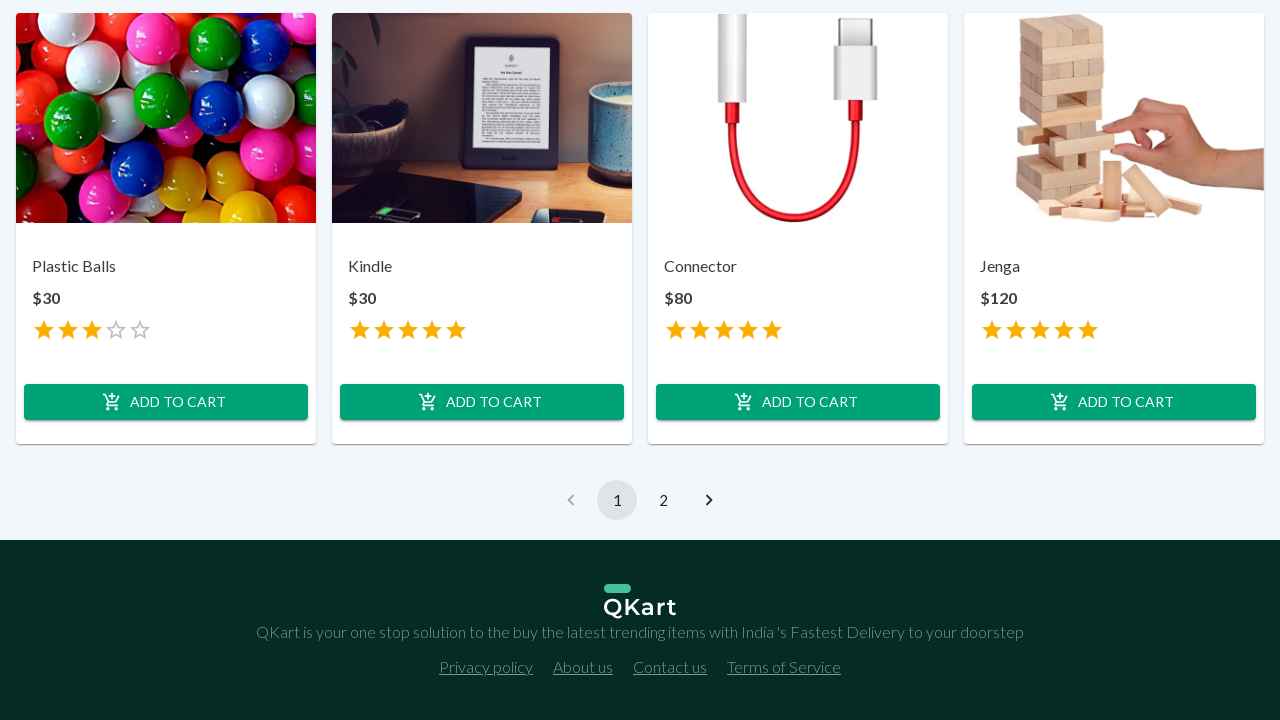

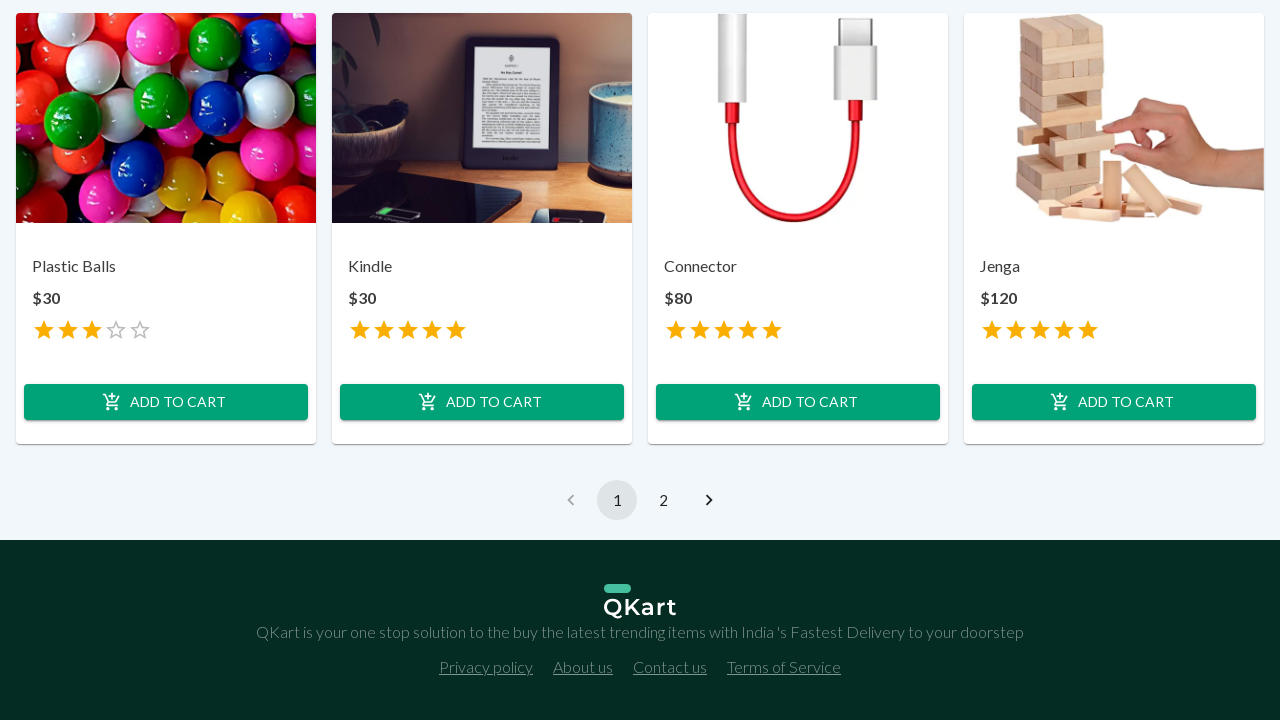